Tests the city search suggestion box by typing a letter and verifying city name suggestions appear

Starting URL: https://bcparks.ca/

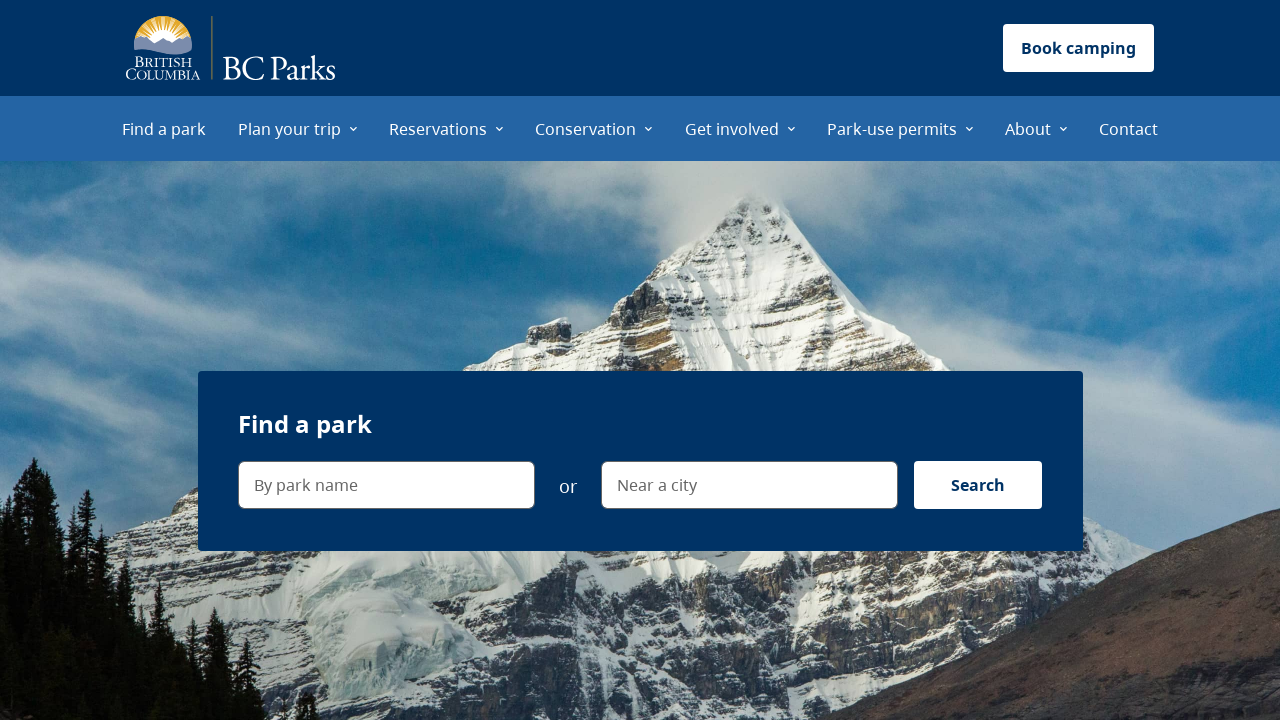

Clicked 'Find a park' menu item at (164, 128) on internal:role=menuitem[name="Find a park"i]
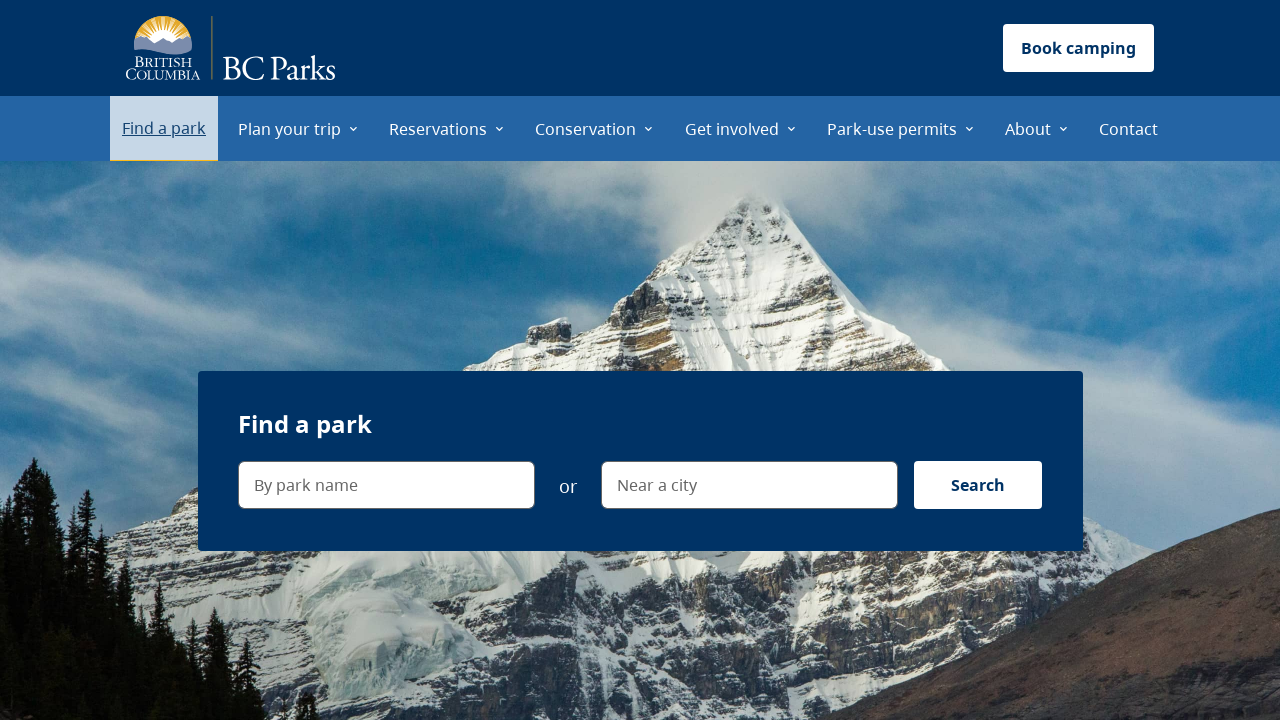

Waited for page to fully load (networkidle)
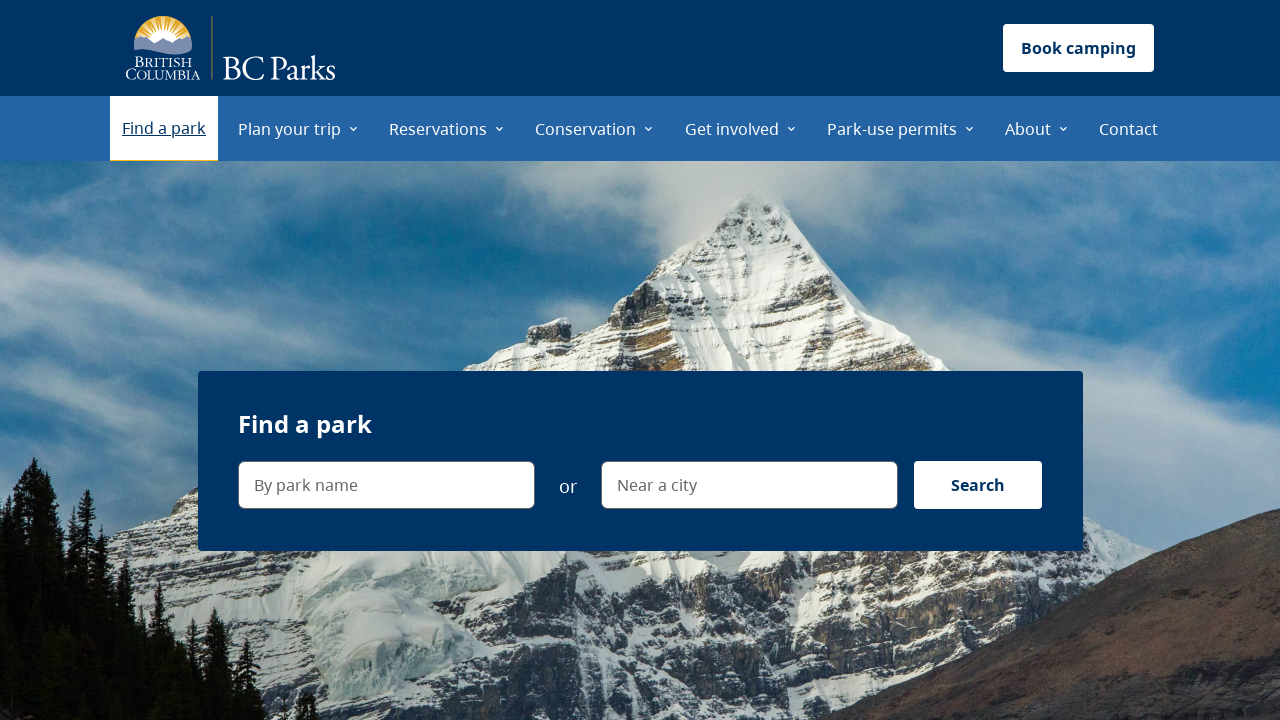

Verified navigation to find-a-park page
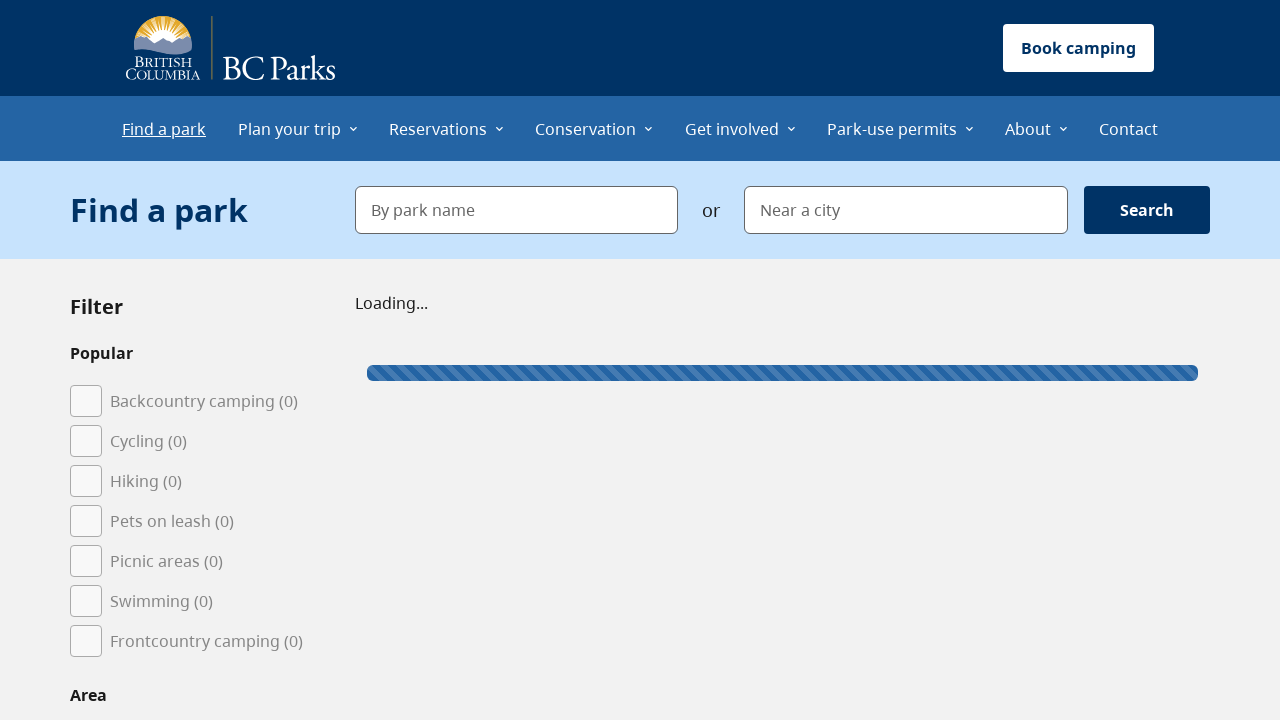

Typed 'K' in city search field on internal:label="Near a city"i
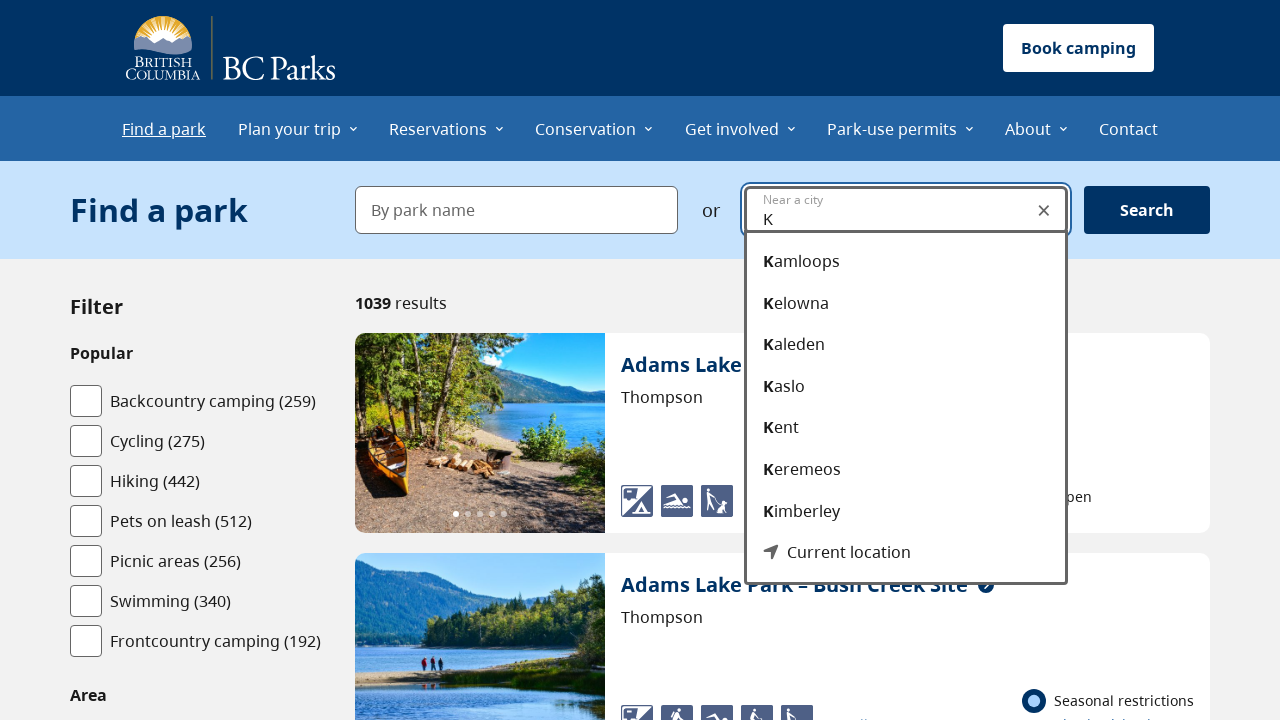

Verified suggestion box displays with city names starting with K
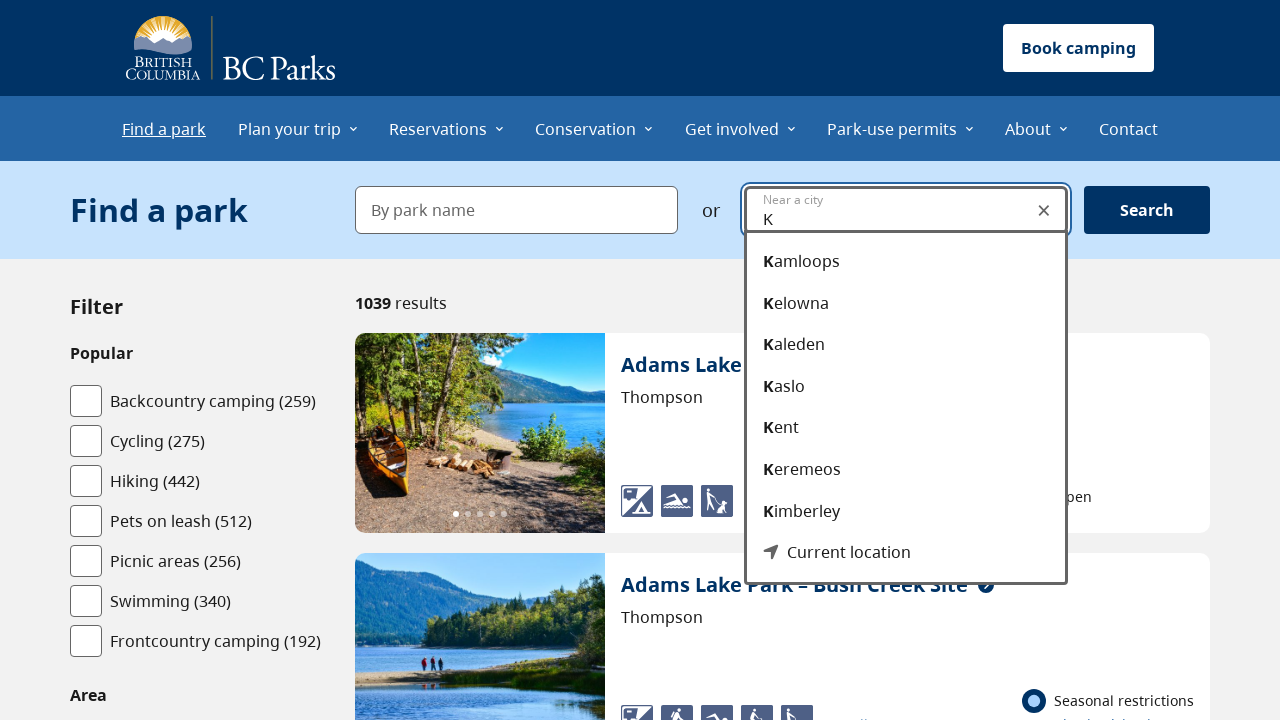

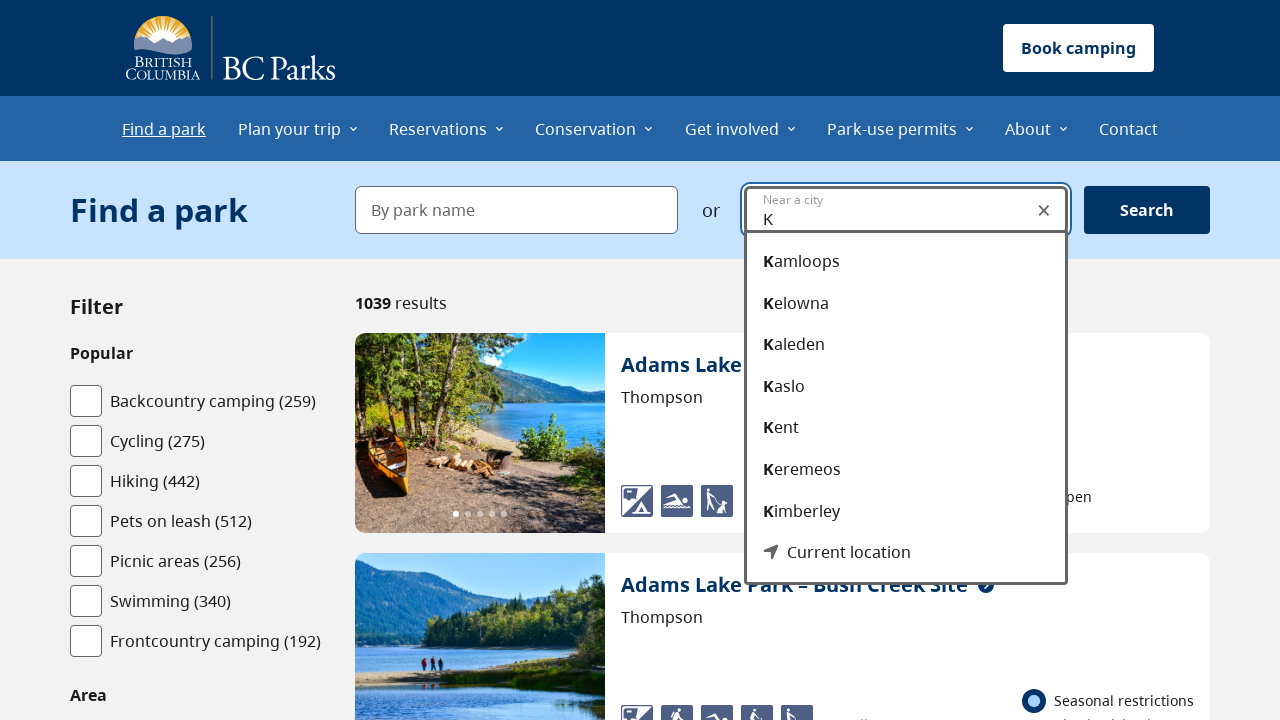